Tests iframe handling by switching to an iframe, filling a form field inside it, then switching back to the default content and verifying the main page heading is accessible.

Starting URL: https://testeroprogramowania.github.io/selenium/iframe.html

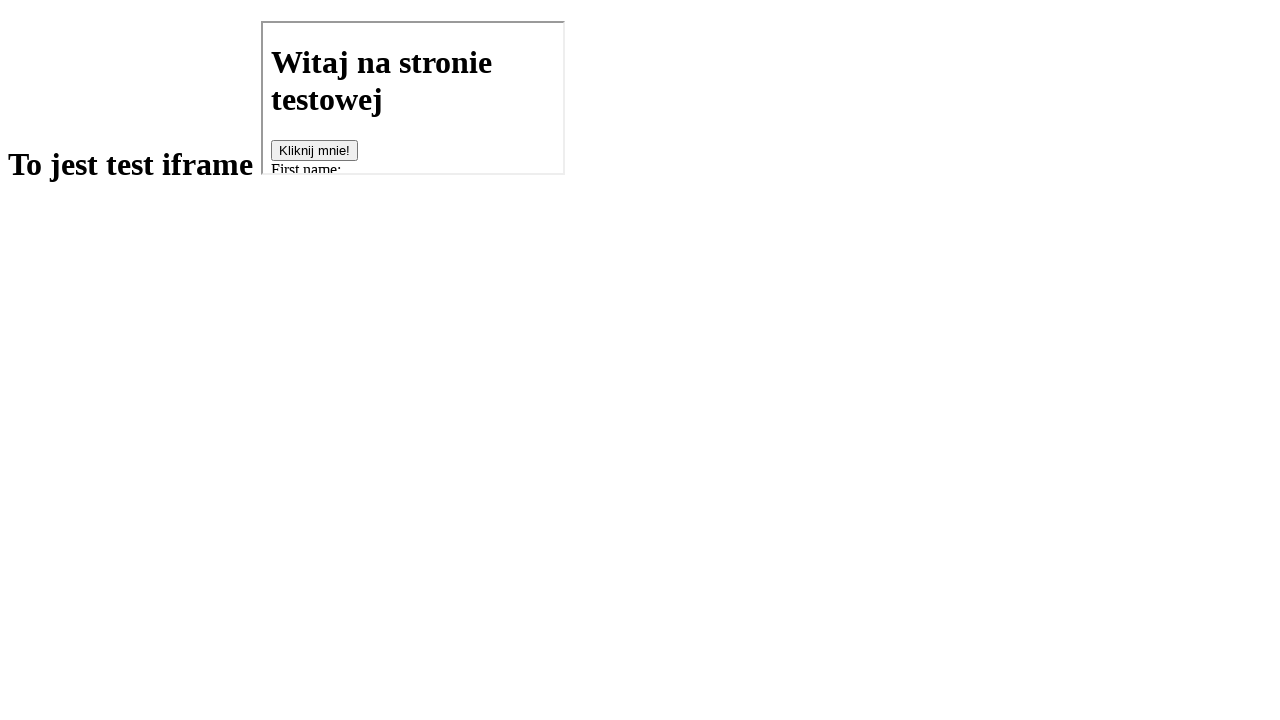

Located iframe with src='basics.html'
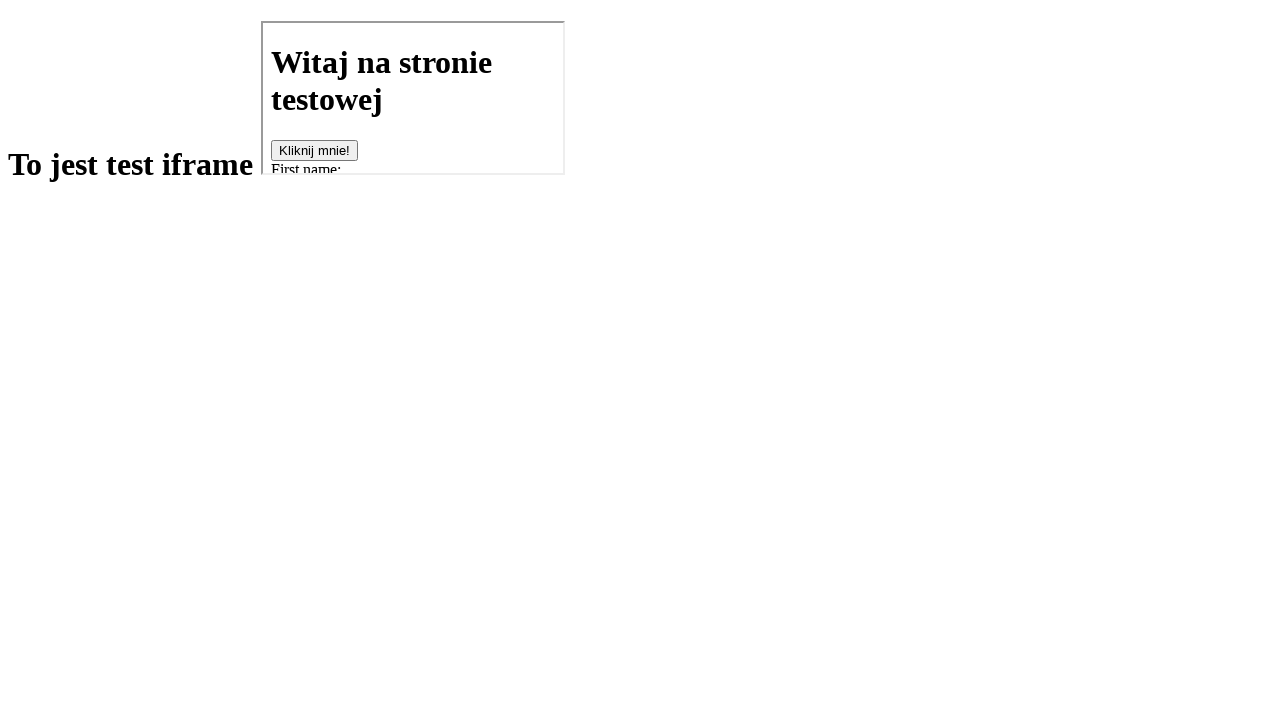

Filled first name field inside iframe with 'Tadek' on iframe[src='basics.html'] >> internal:control=enter-frame >> input[name='fname']
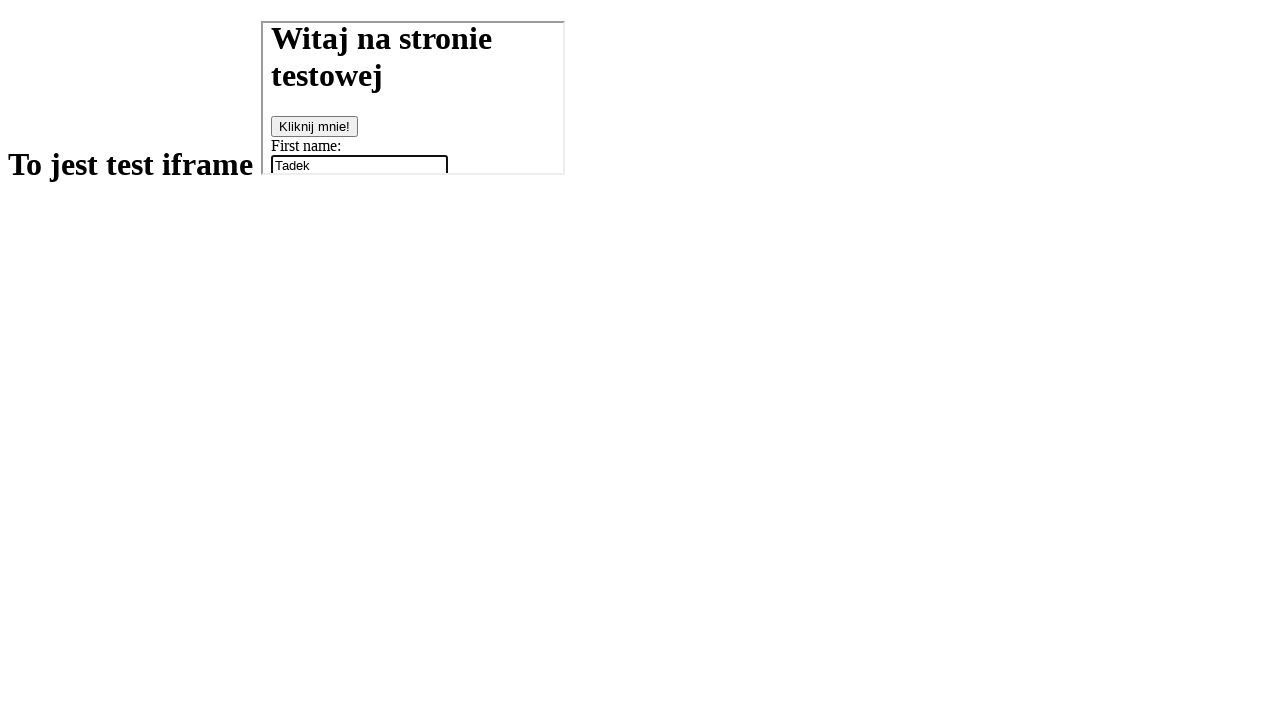

Verified h1 heading is accessible in main frame
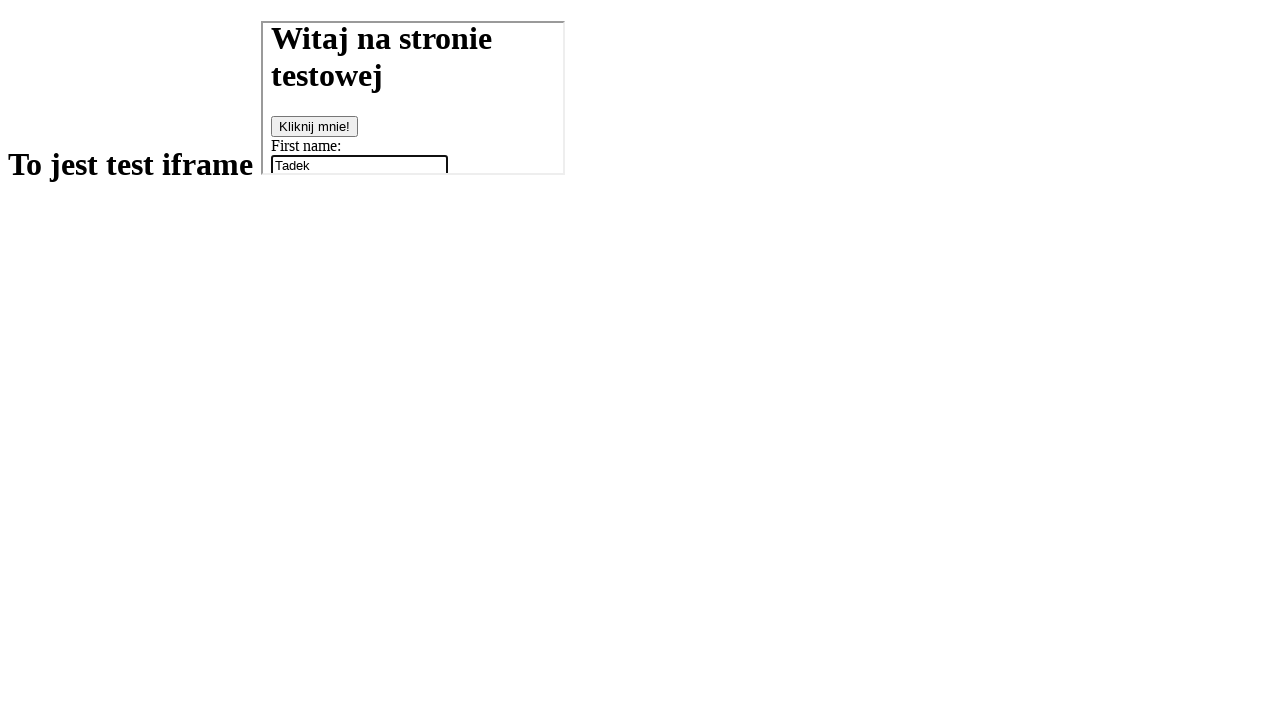

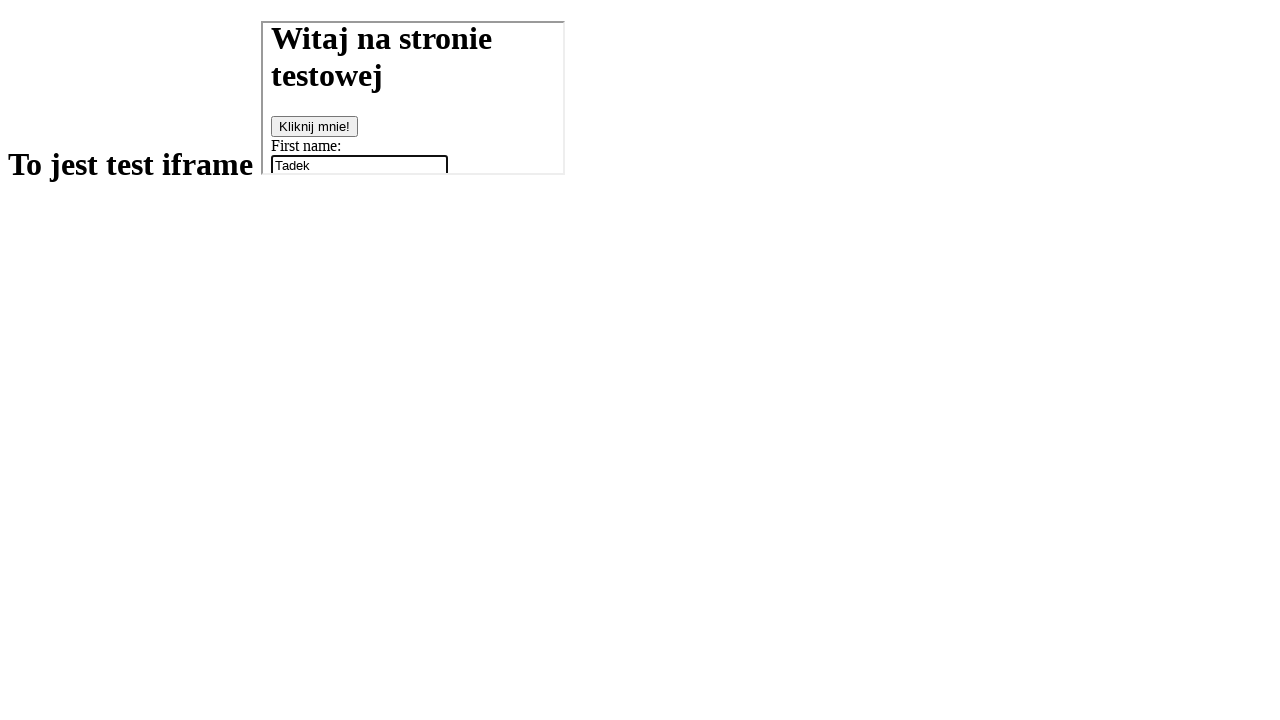